Tests double-click functionality by performing a double-click action on a button labeled "Double click Here" on a test page.

Starting URL: https://omayo.blogspot.com/

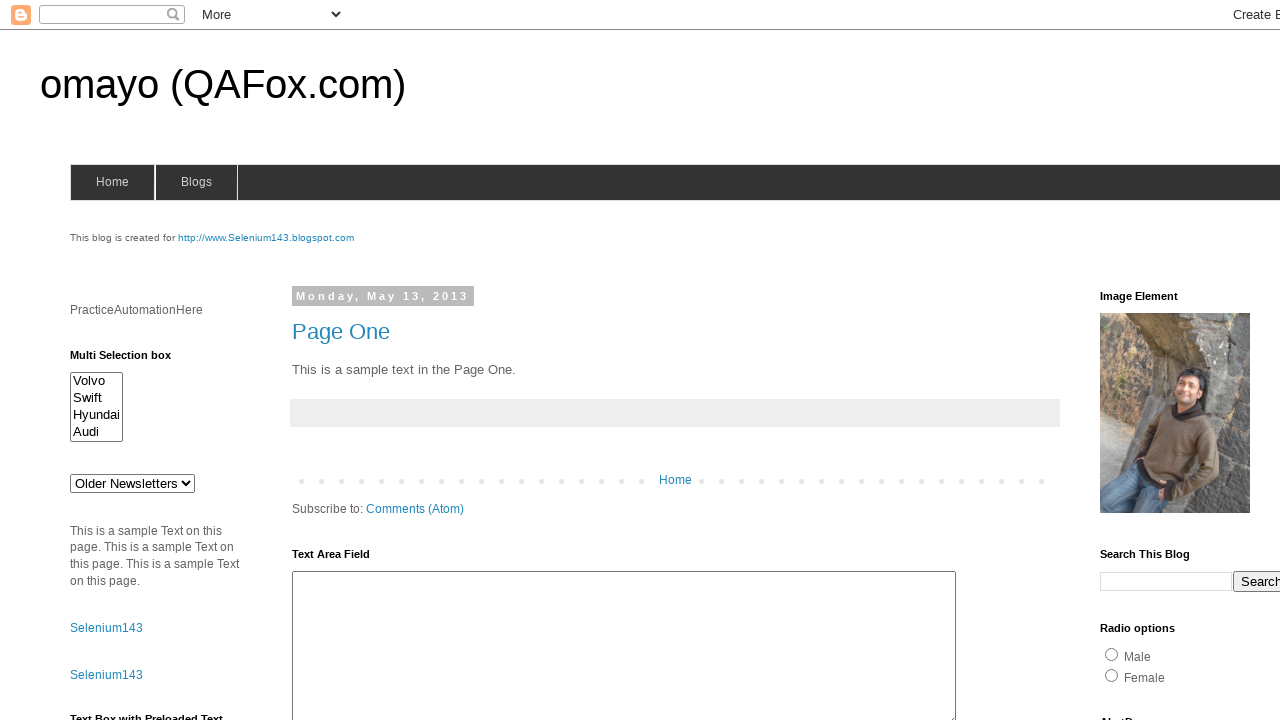

Navigated to https://omayo.blogspot.com/
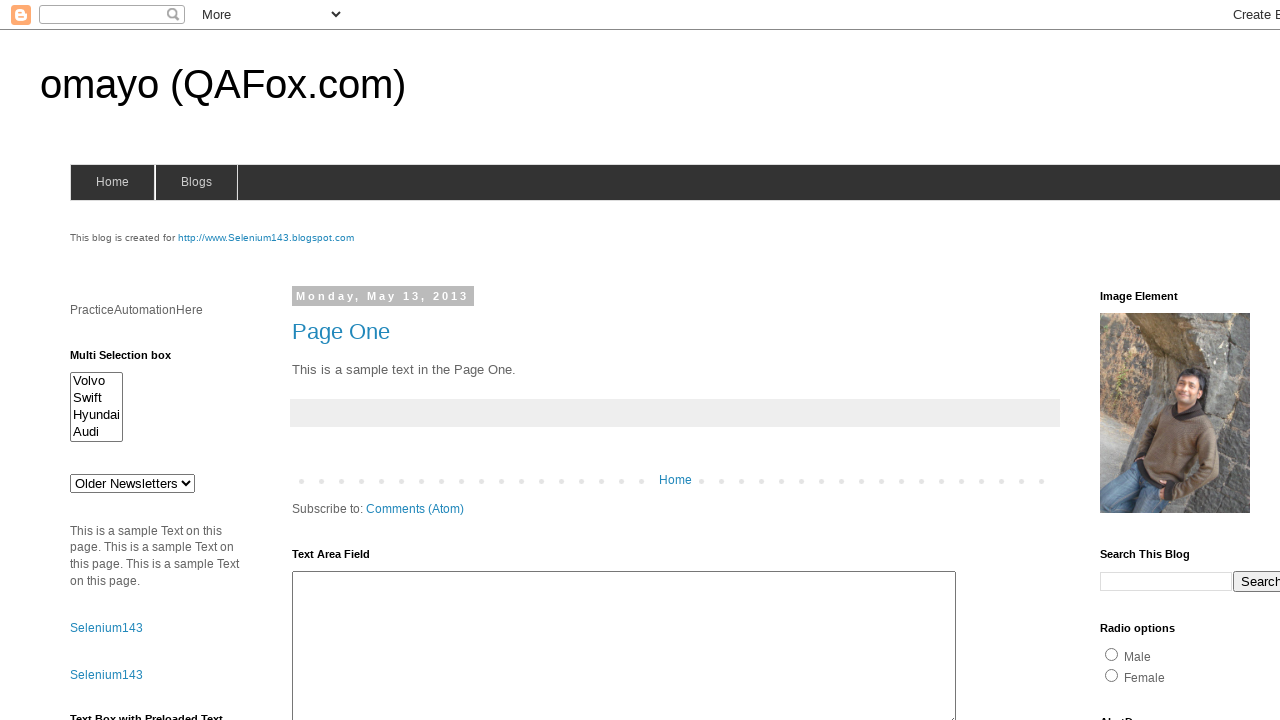

Double-clicked the 'Double click Here' button at (129, 365) on xpath=//button[normalize-space()='Double click Here']
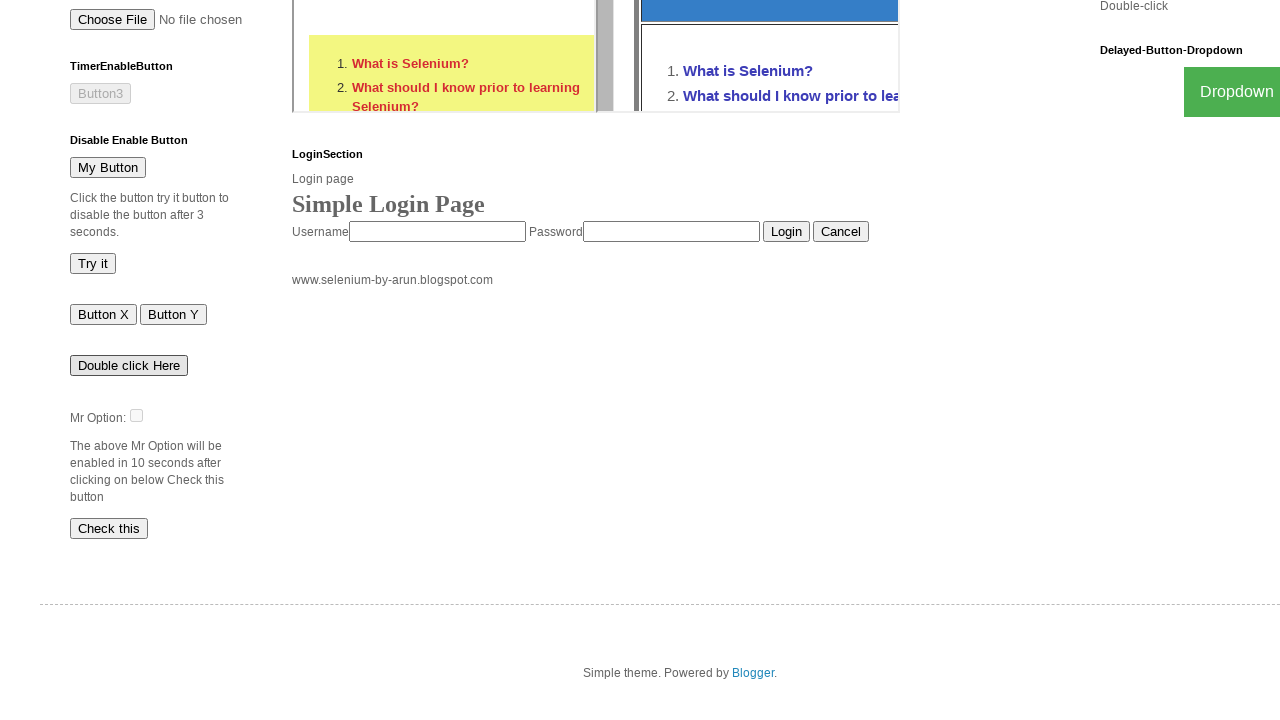

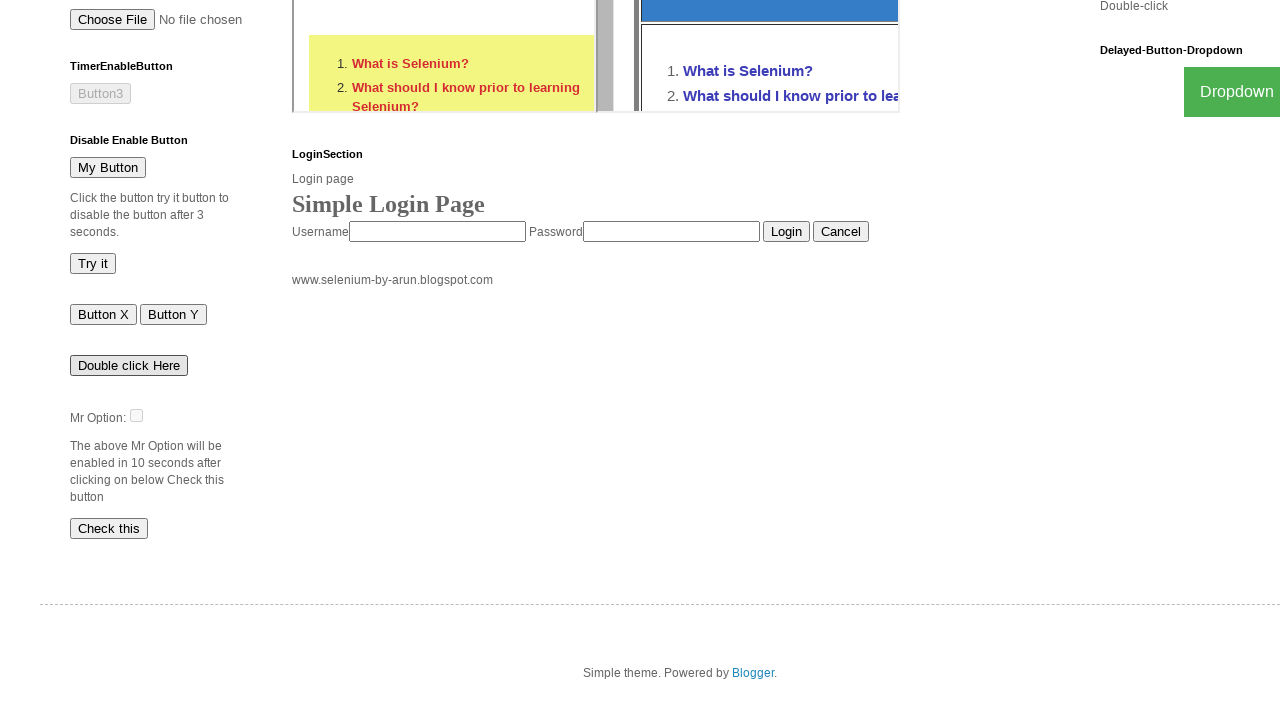